Opens YouTube homepage and performs window maximize and minimize operations to test basic browser window controls

Starting URL: https://www.youtube.com/

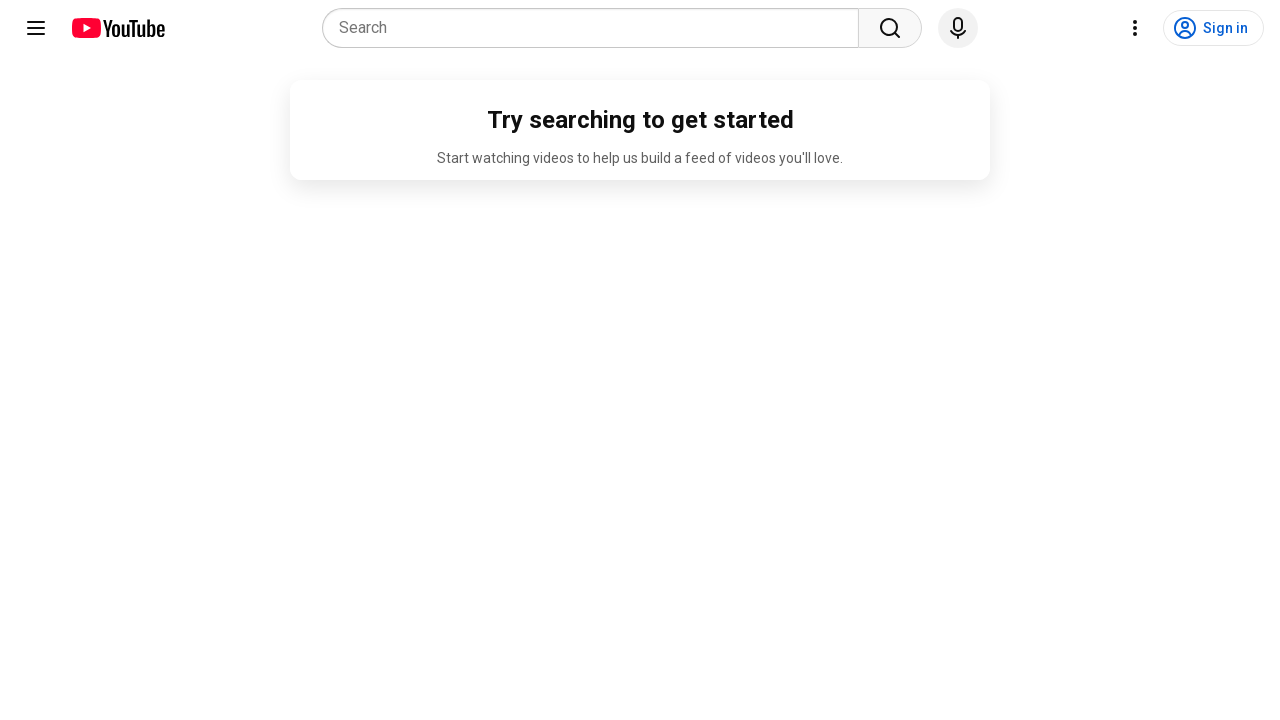

Navigated to YouTube homepage
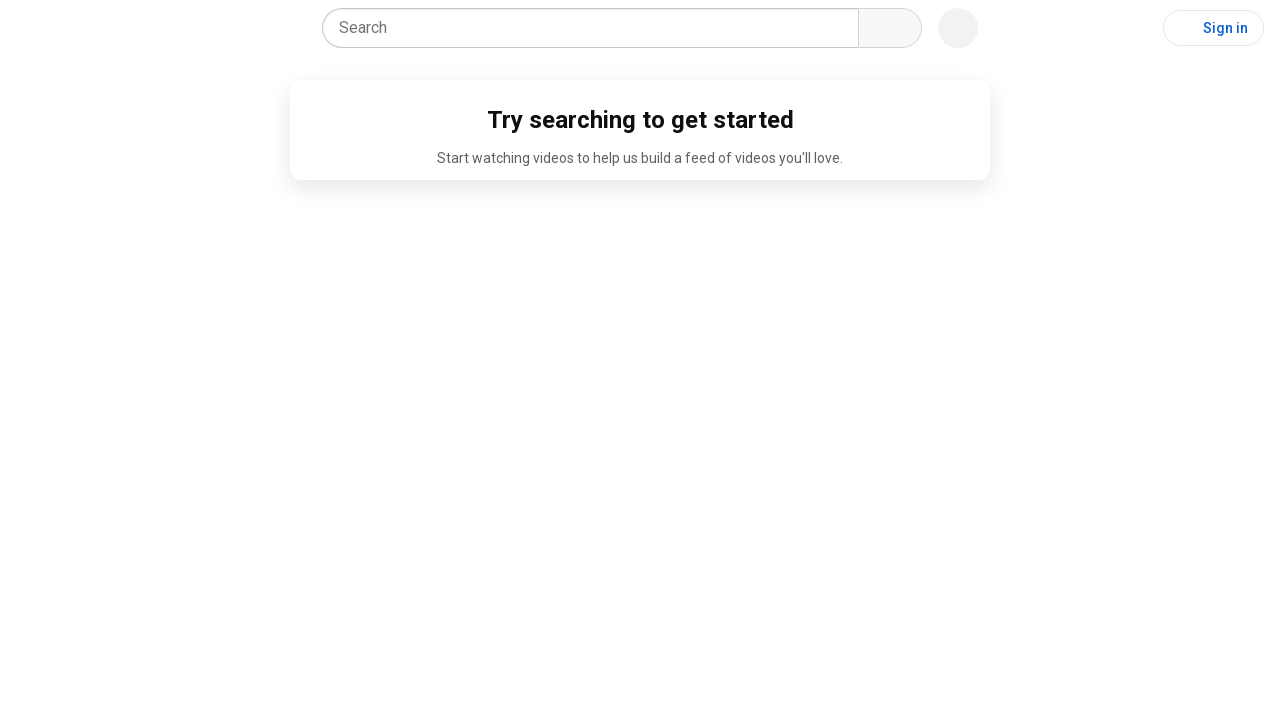

Maximized browser window to 1920x1080
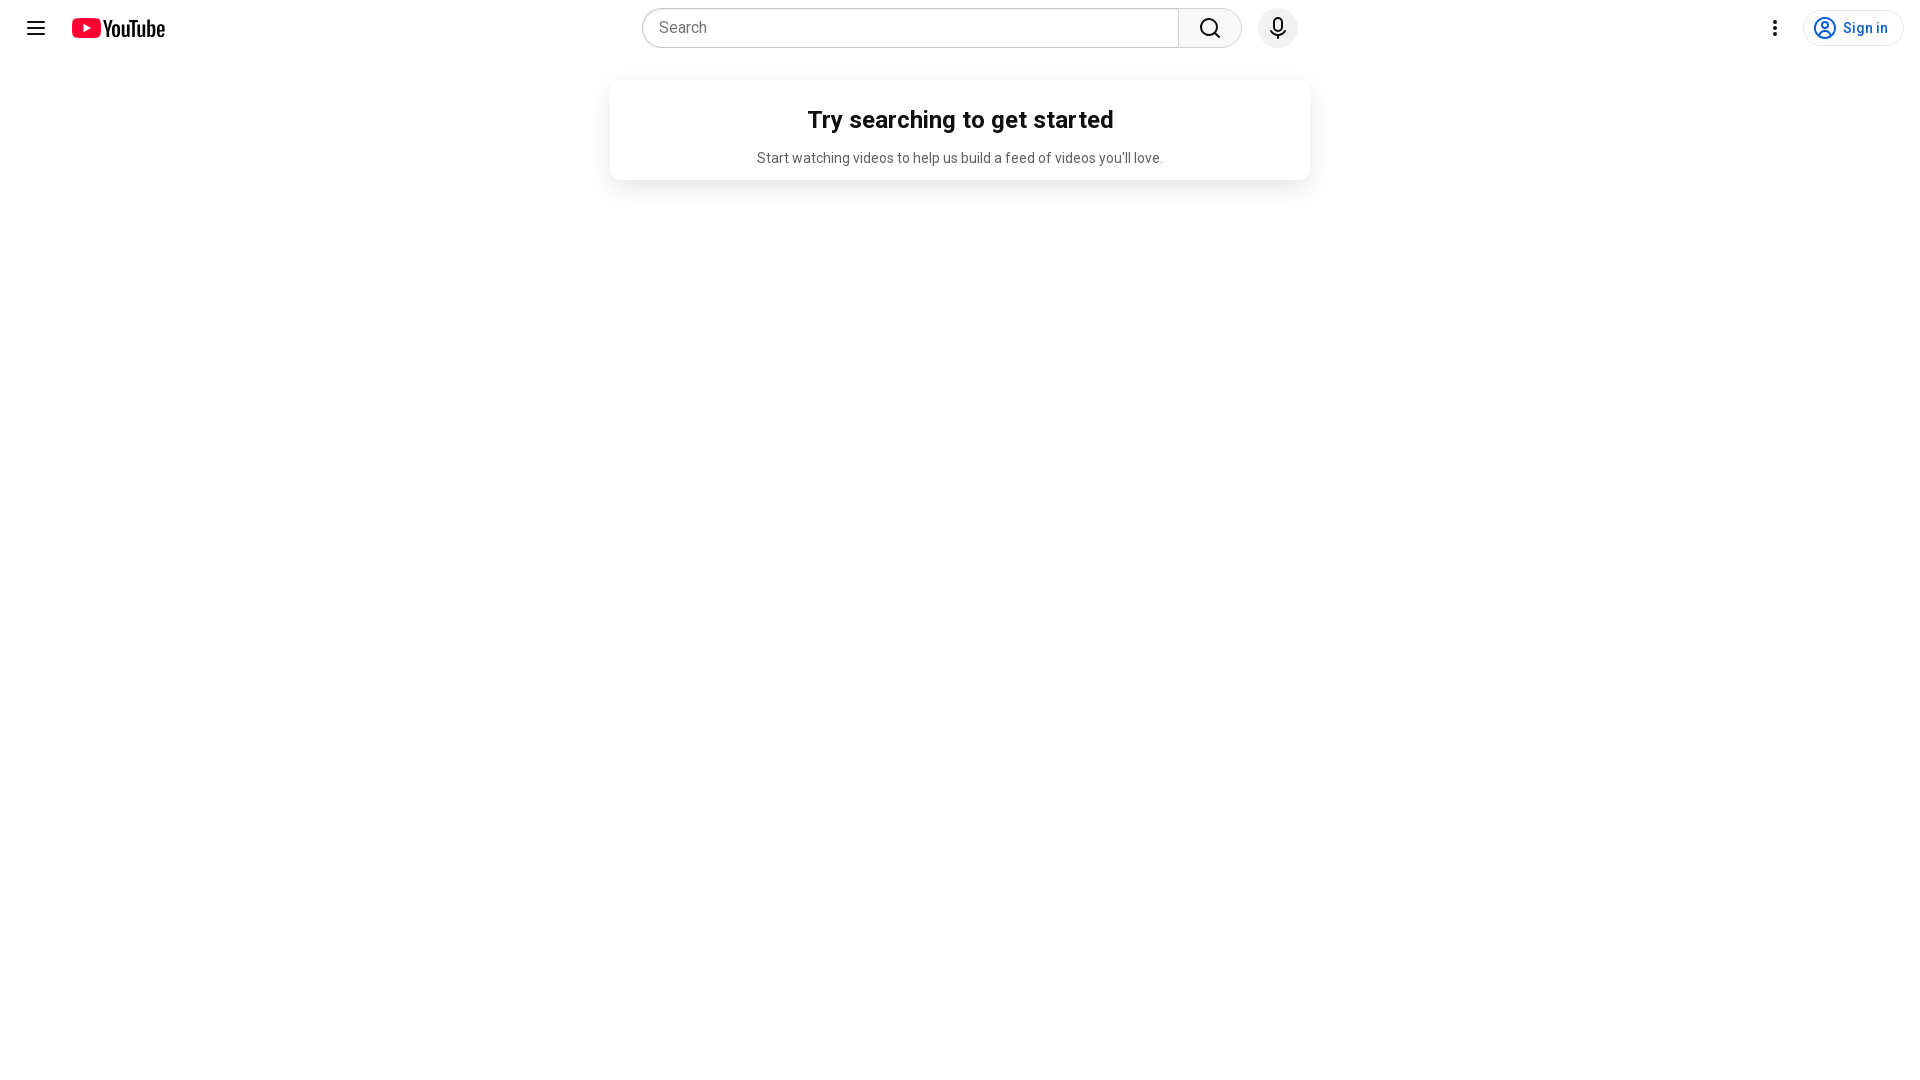

Minimized browser window to 800x600
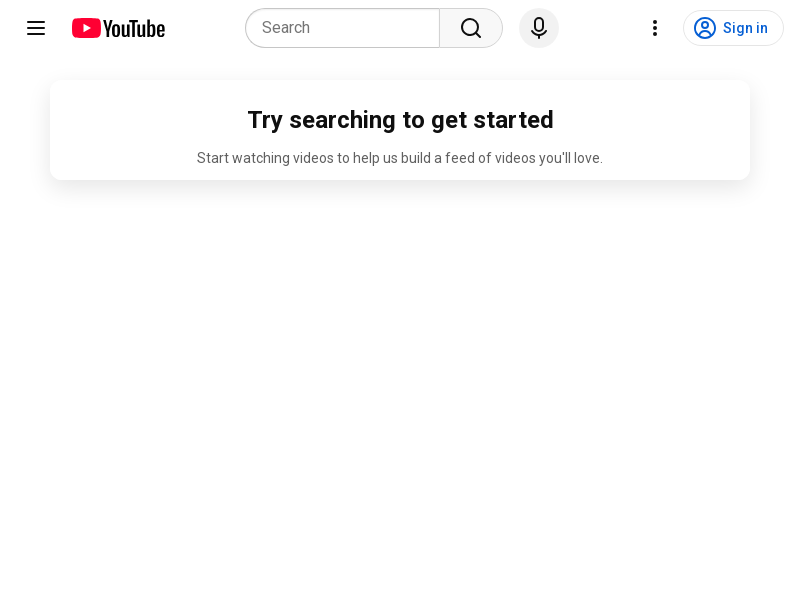

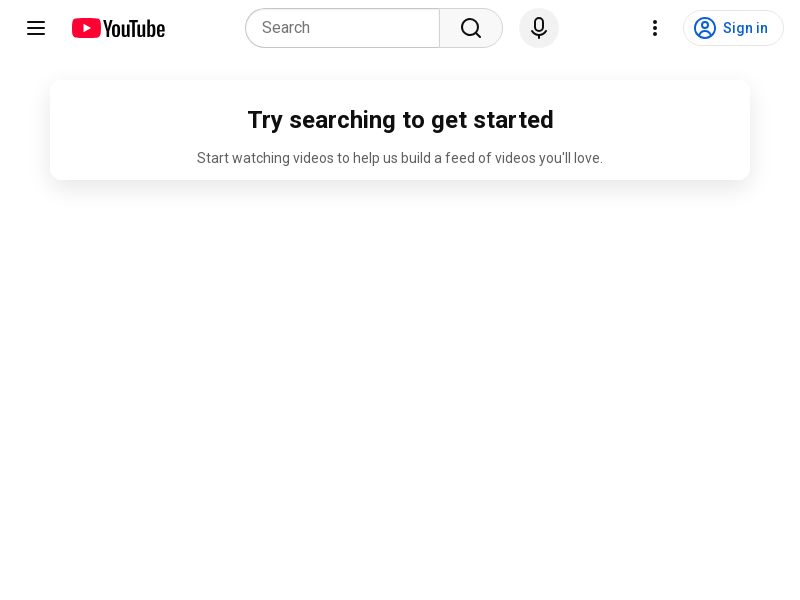